Tests file upload functionality by selecting a file and submitting the upload form on the-internet.herokuapp.com

Starting URL: https://the-internet.herokuapp.com/upload

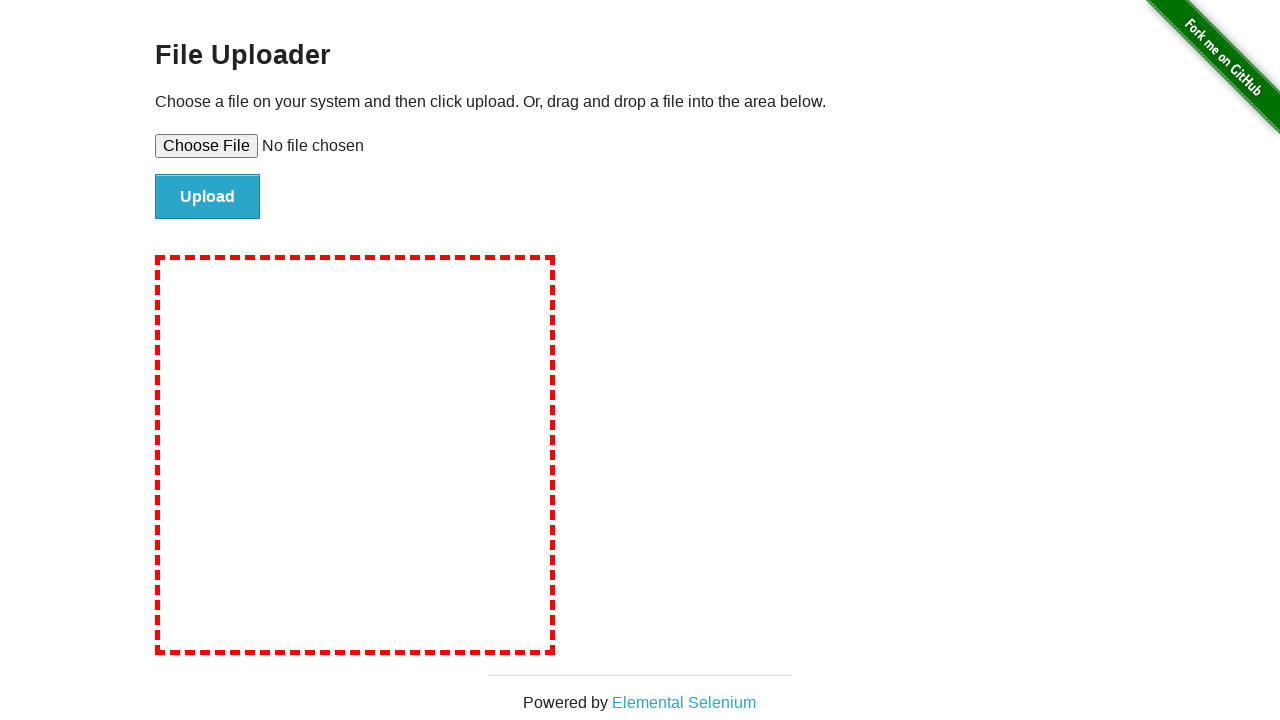

Created temporary test file for upload
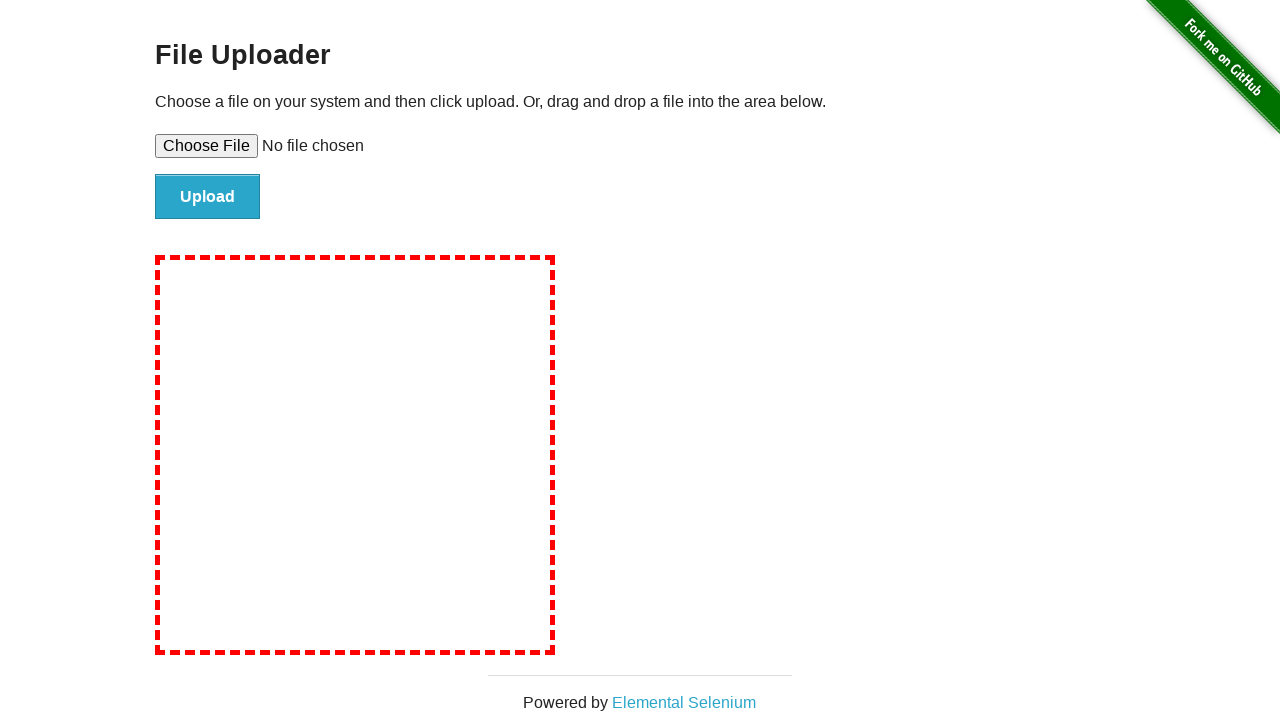

Selected test file in the upload input field
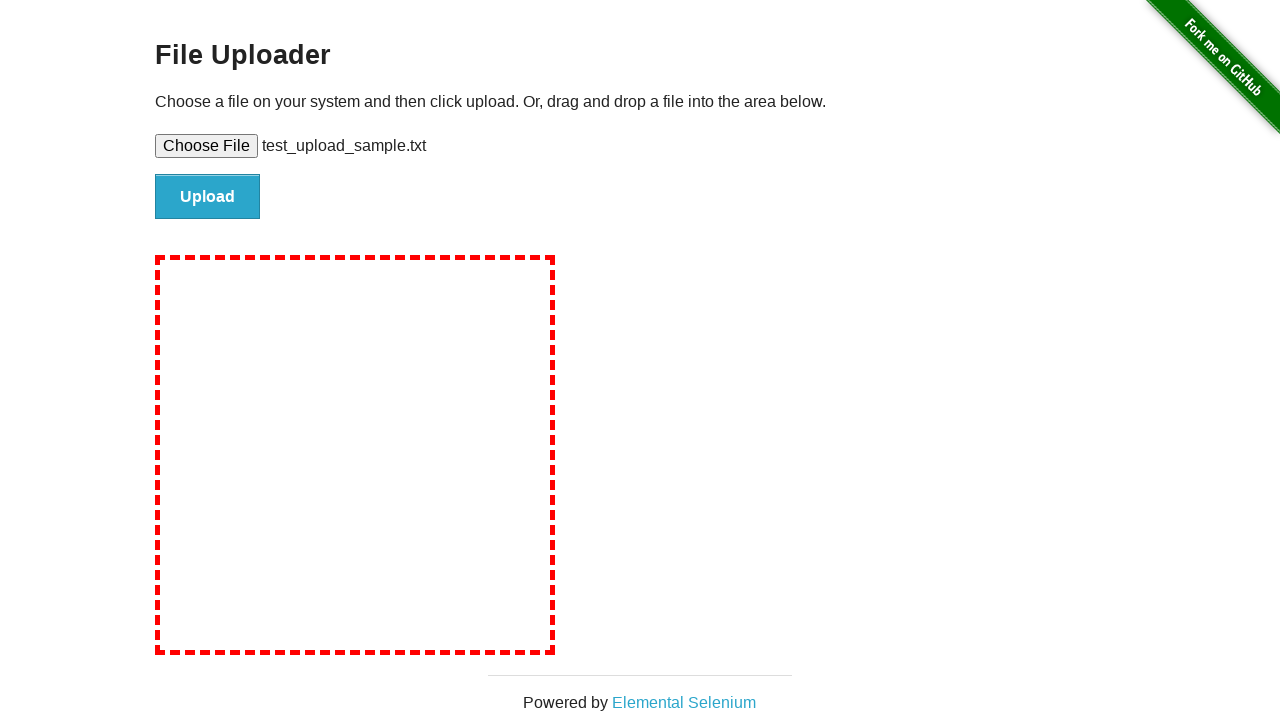

Clicked the upload submit button at (208, 197) on #file-submit
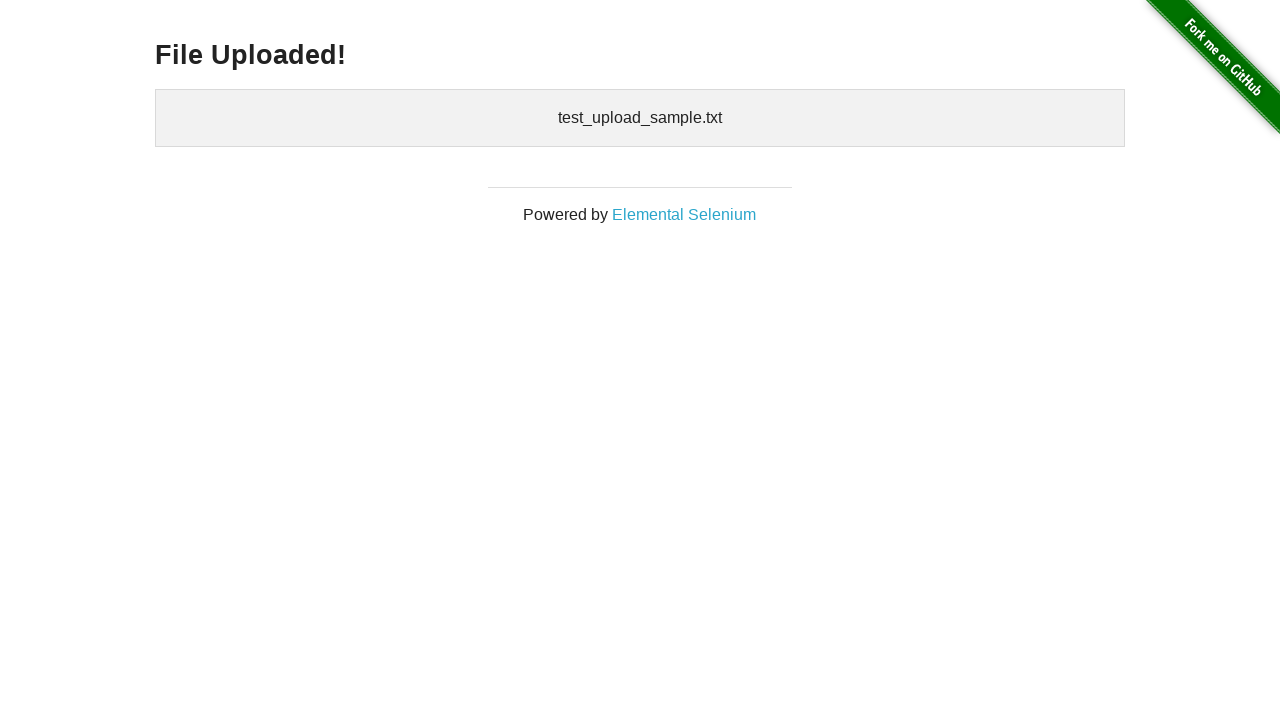

Upload completed and confirmation heading appeared
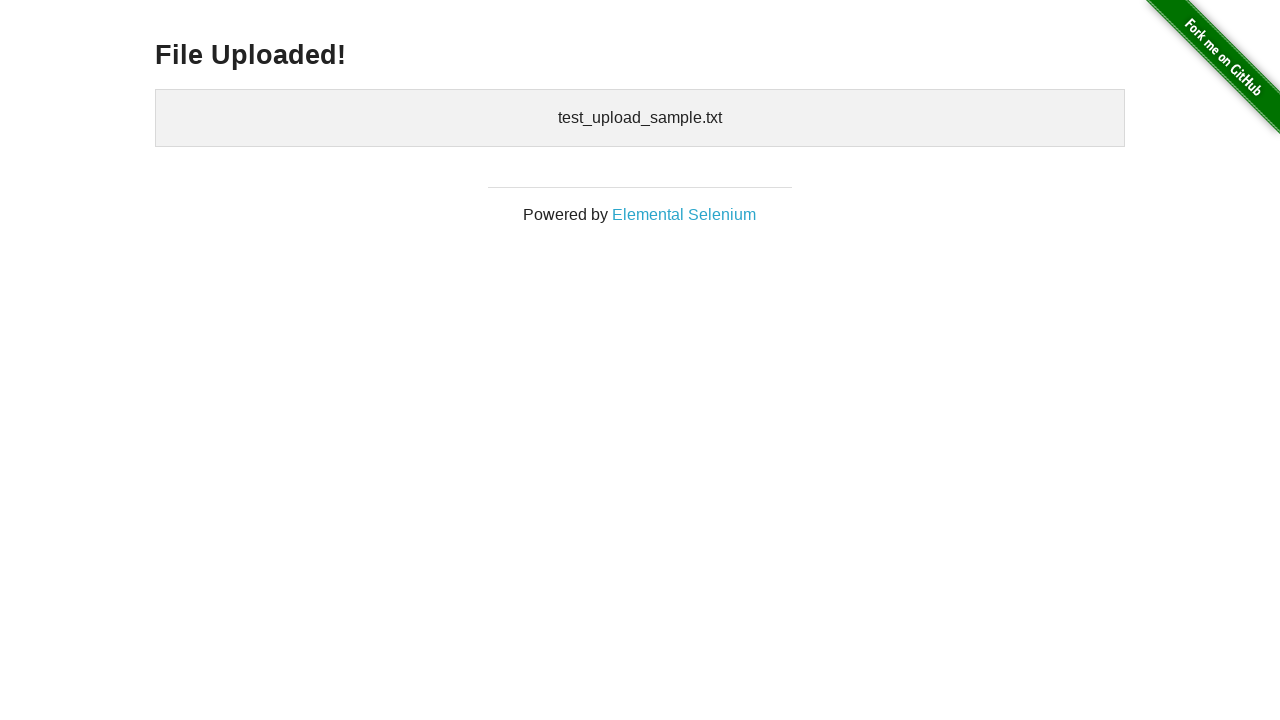

Cleaned up temporary test file
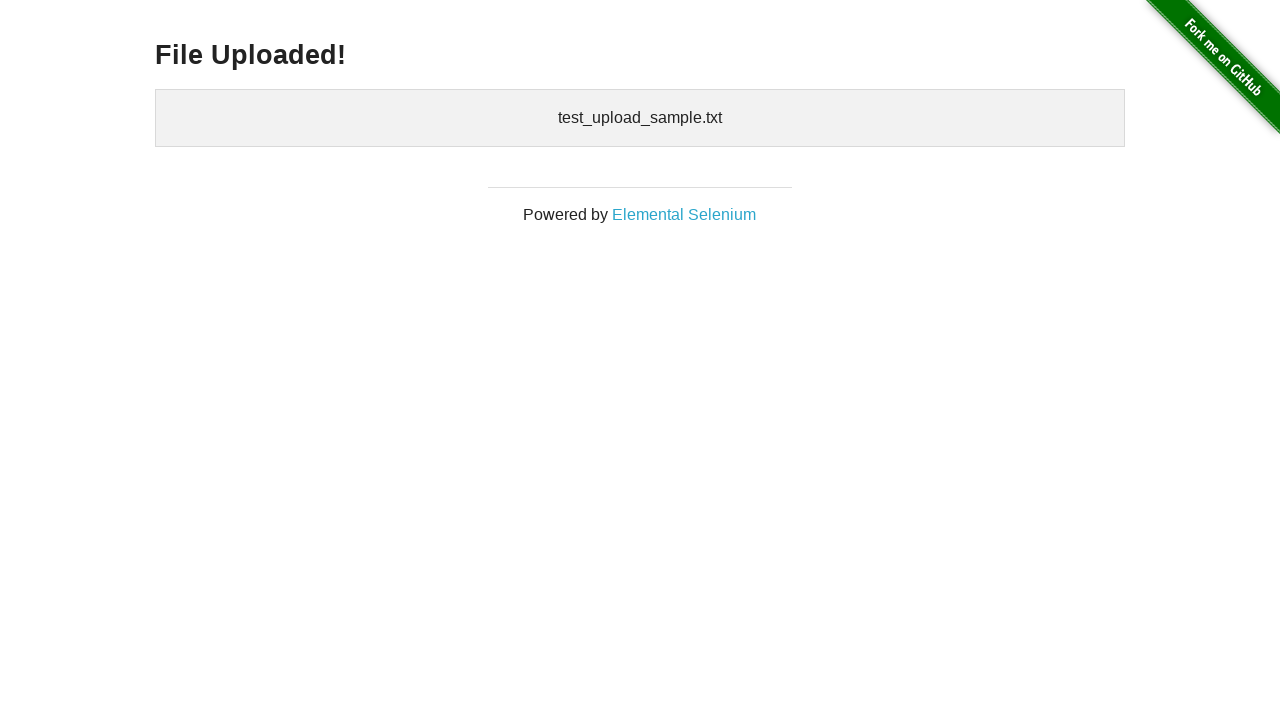

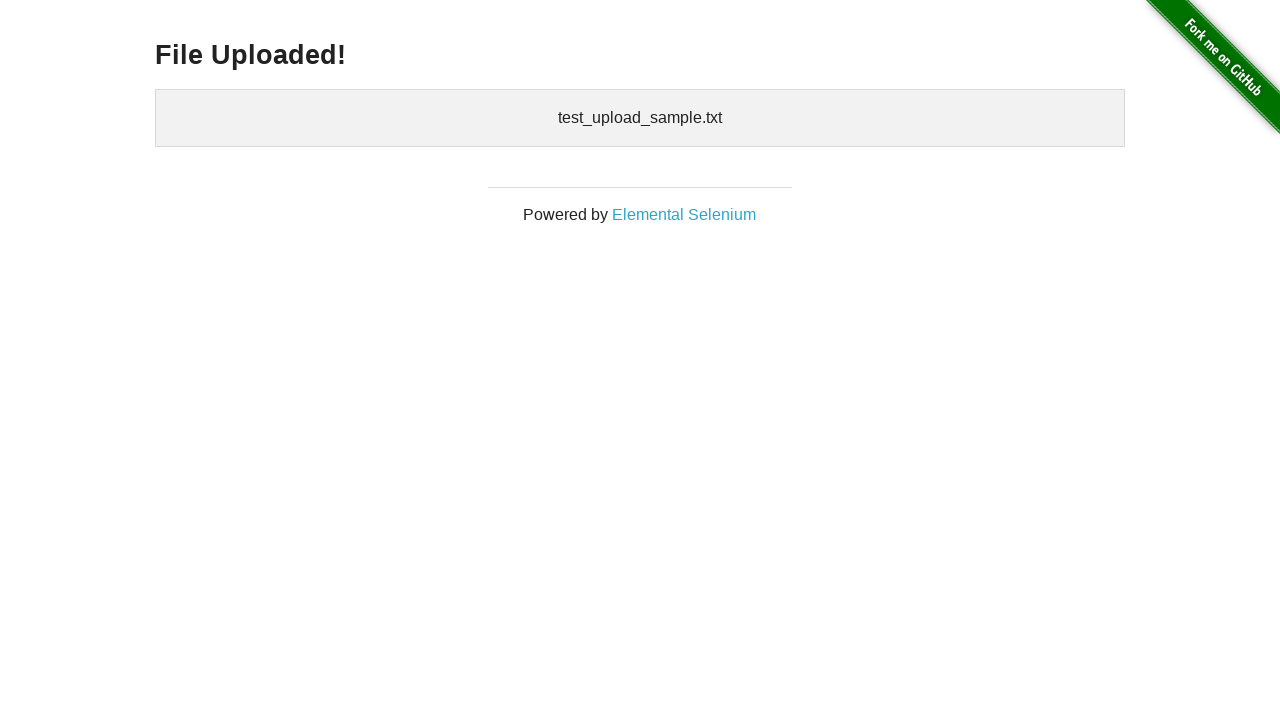